Tests selecting and deselecting checkboxes and radio buttons using conditional logic to only click if needed

Starting URL: https://automationfc.github.io/multiple-fields/

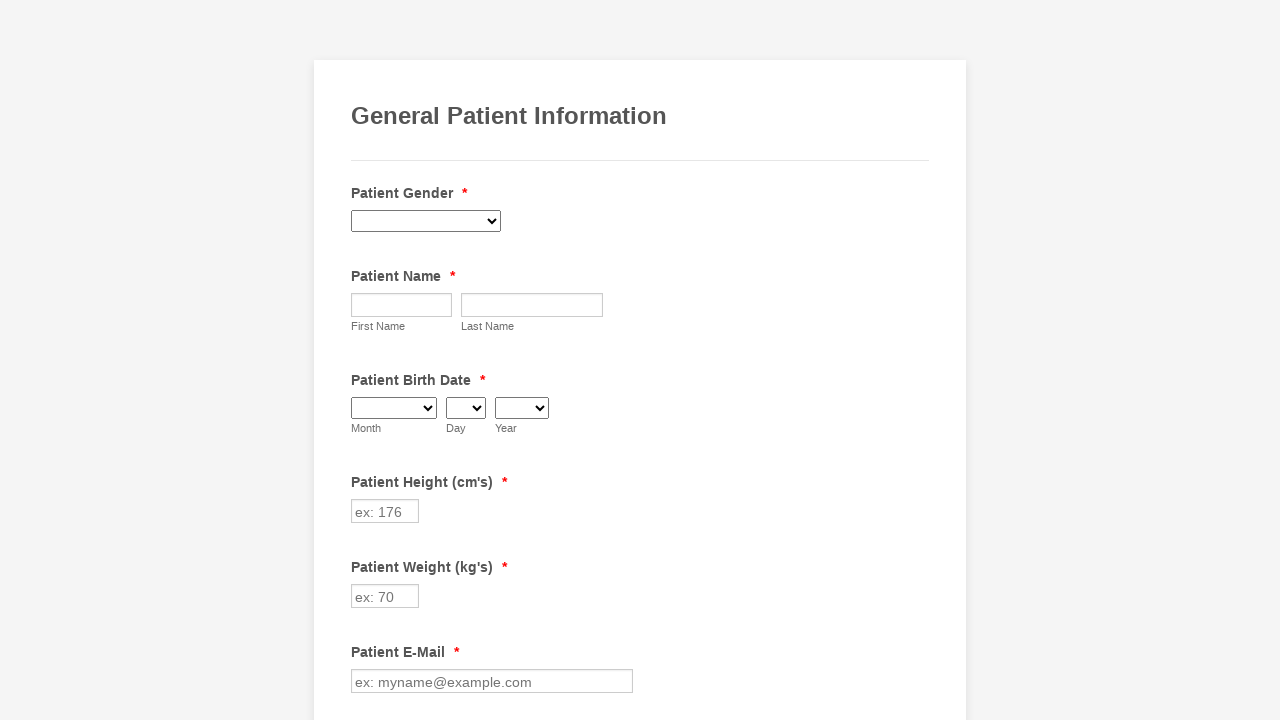

Clicked Diabetes checkbox to select it at (362, 360) on xpath=//input[@value='Diabetes']
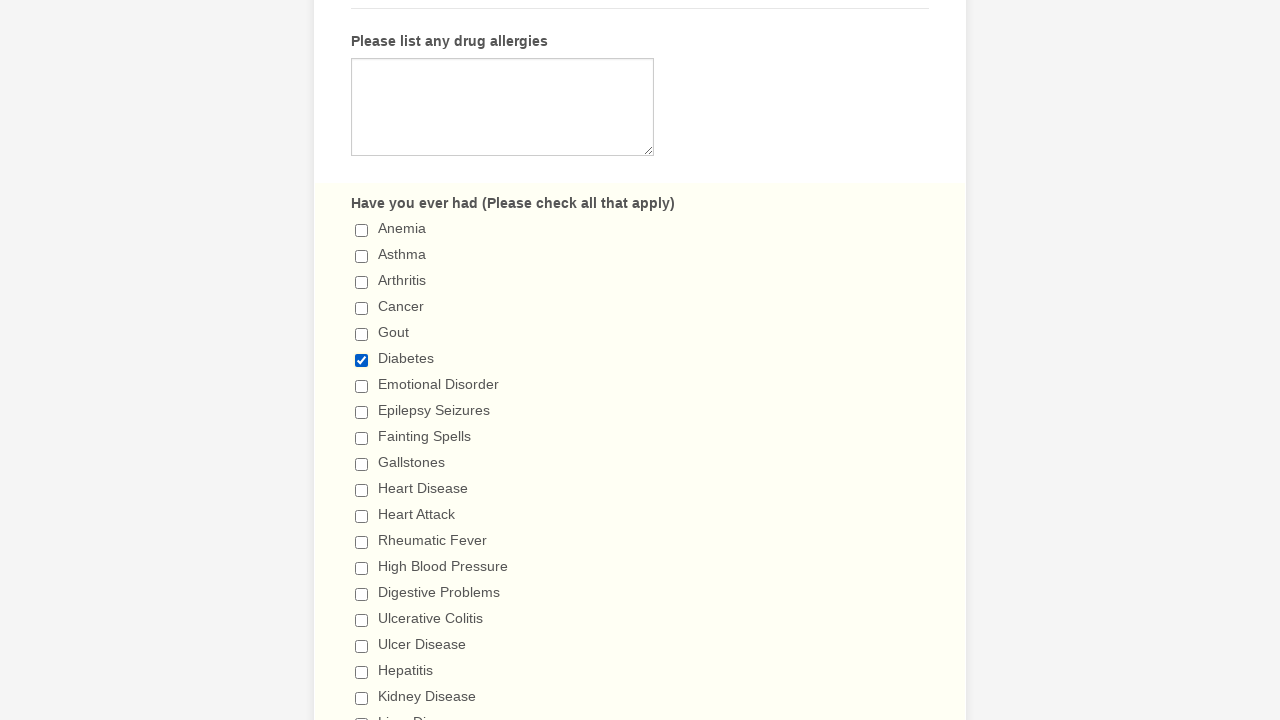

Clicked Fainting Spells checkbox to select it at (362, 438) on xpath=//input[@value='Fainting Spells']
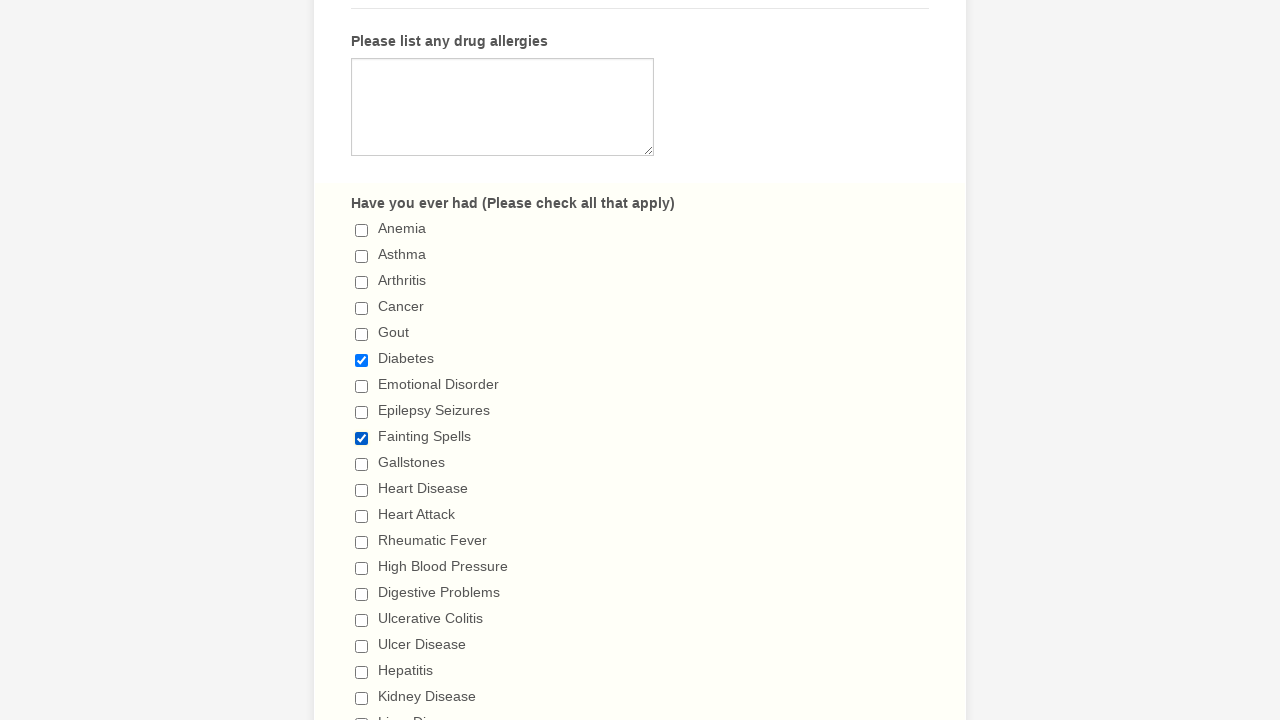

Clicked '5+ days' radio button to select it at (362, 361) on xpath=//input[@value='5+ days']
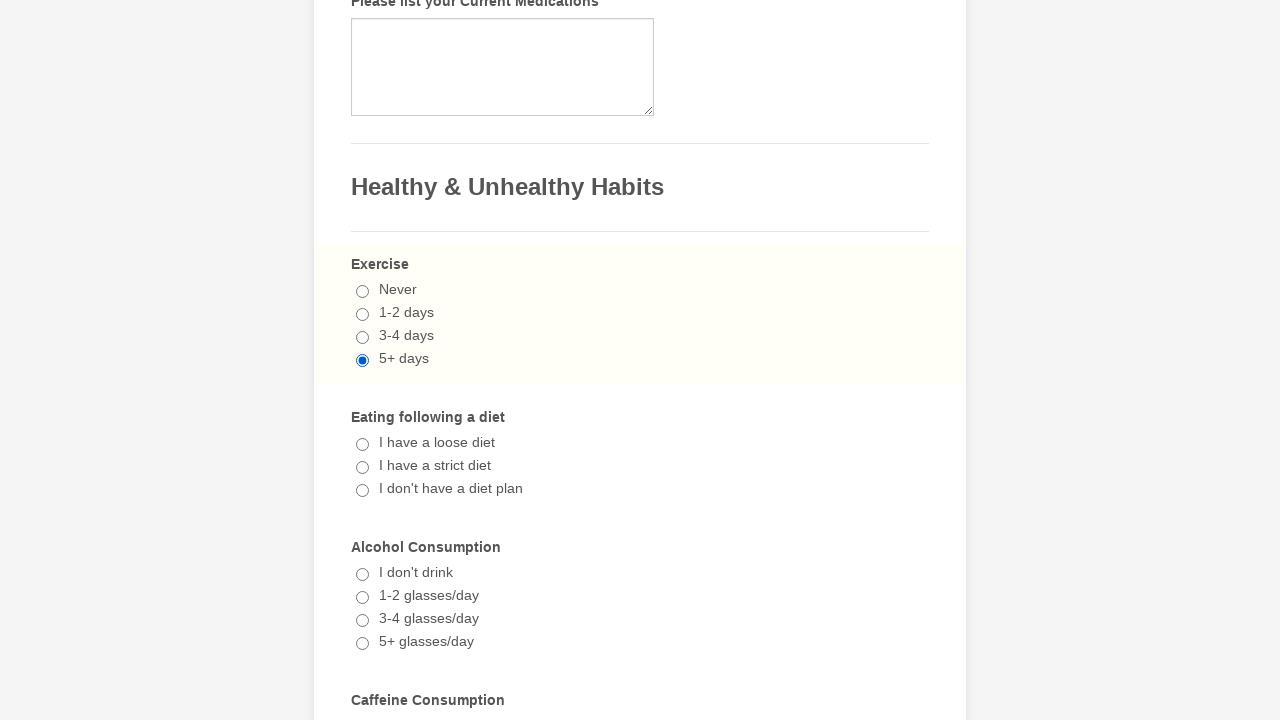

Clicked '1-2 cups/day' radio button to select it at (362, 361) on xpath=//input[@value='1-2 cups/day']
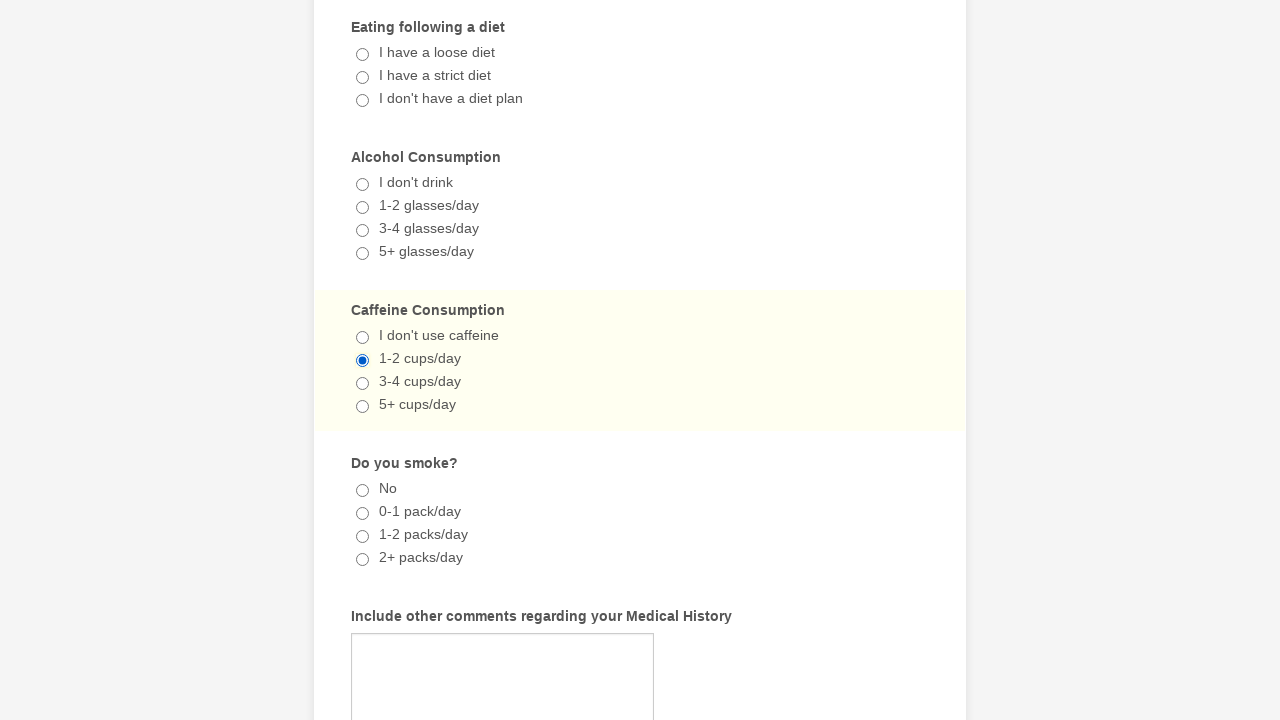

Clicked Diabetes checkbox to deselect it at (362, 360) on xpath=//input[@value='Diabetes']
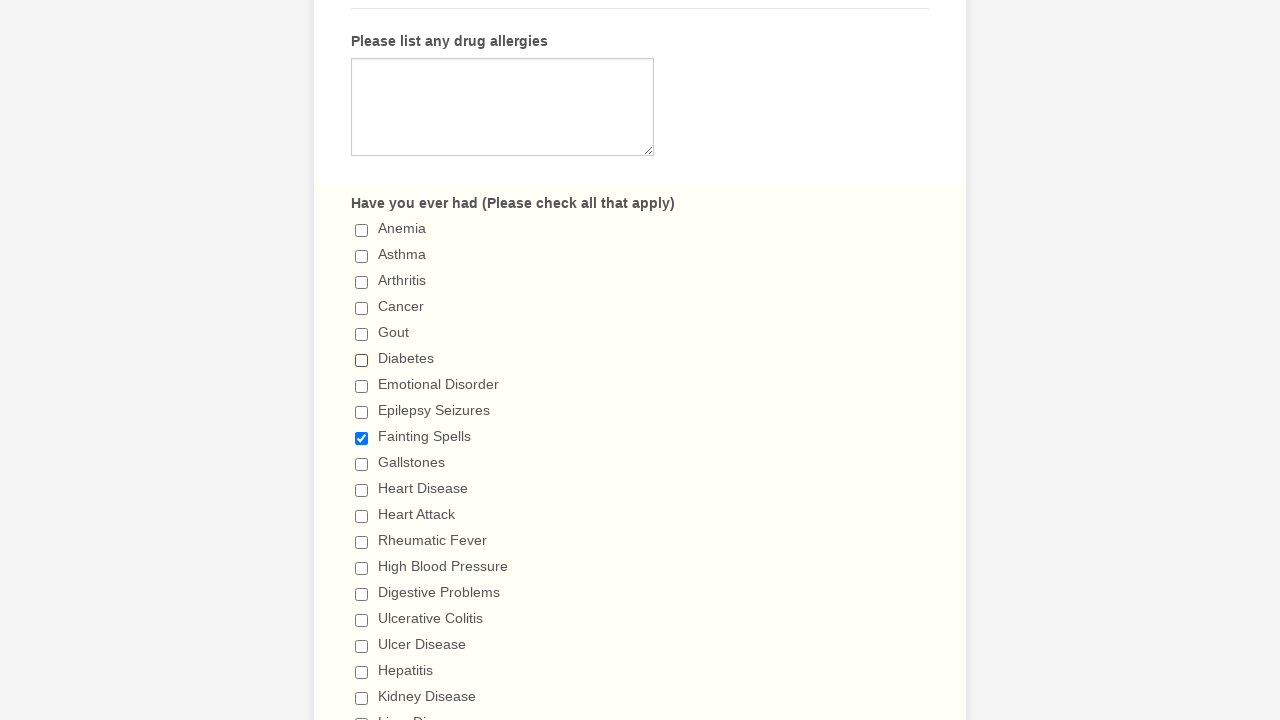

Clicked Fainting Spells checkbox to deselect it at (362, 438) on xpath=//input[@value='Fainting Spells']
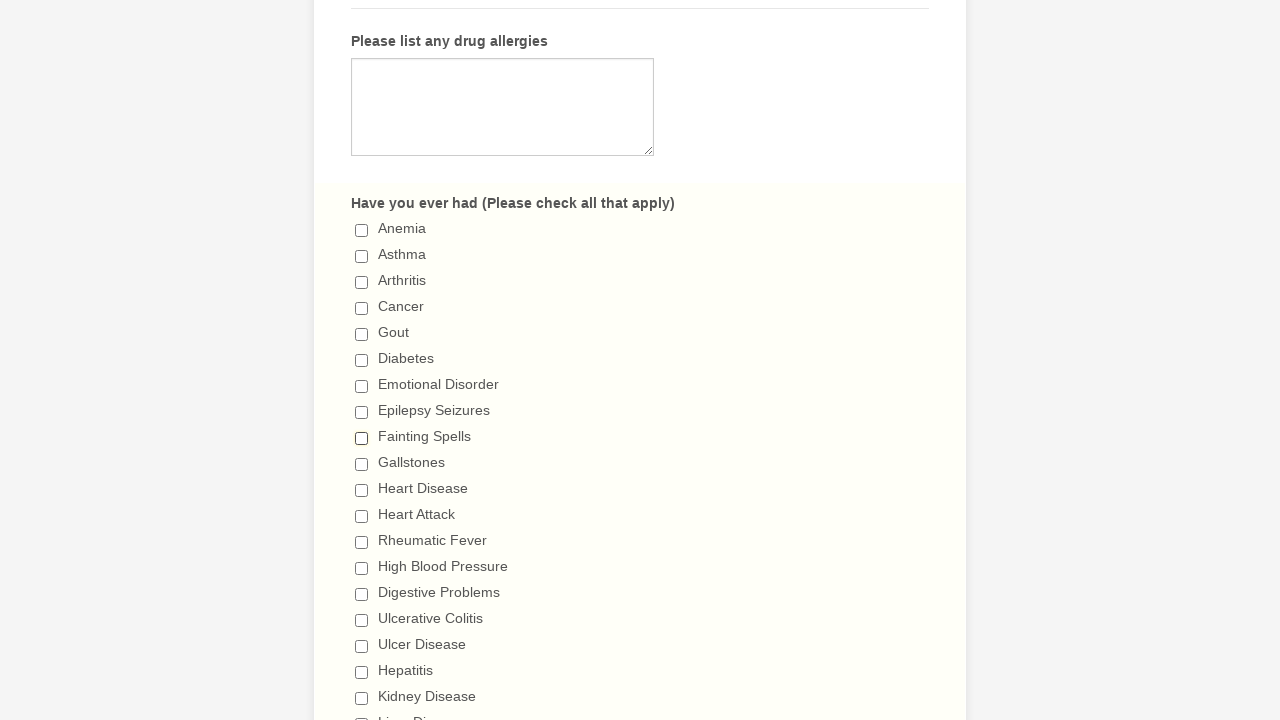

Clicked '5+ days' radio button again to test behavior at (362, 361) on xpath=//input[@value='5+ days']
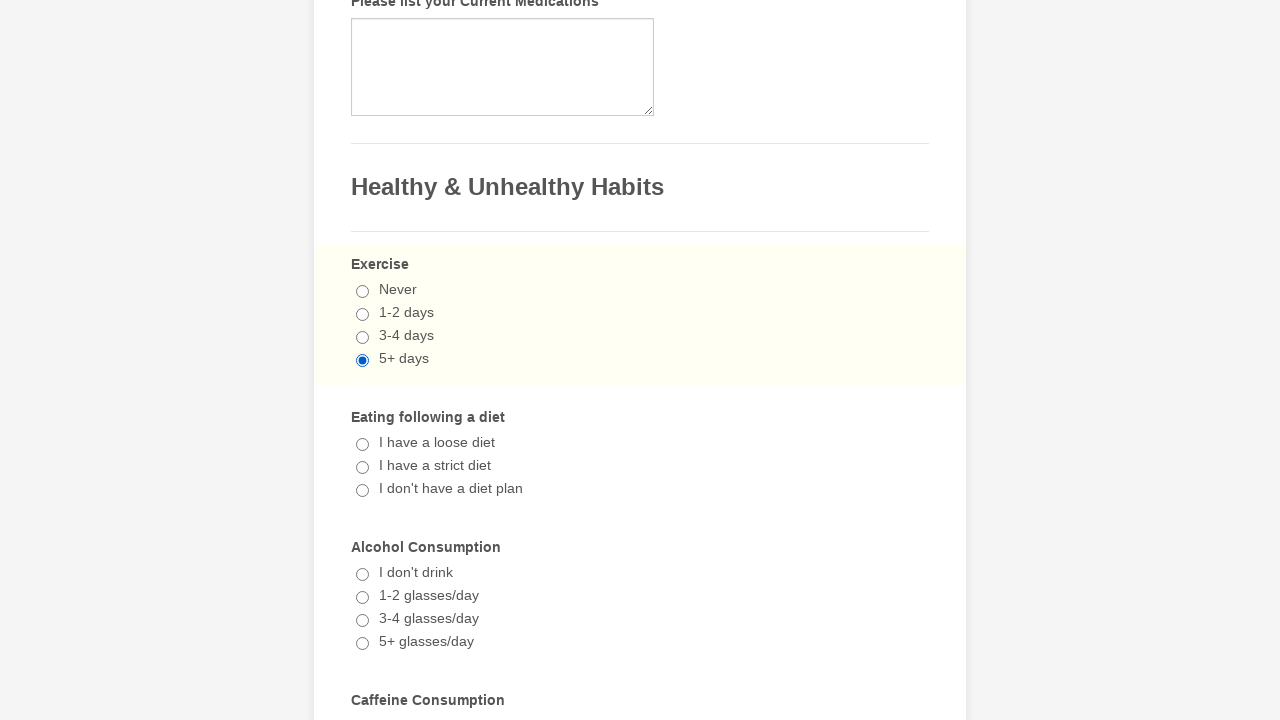

Clicked '1-2 cups/day' radio button again to test behavior at (362, 361) on xpath=//input[@value='1-2 cups/day']
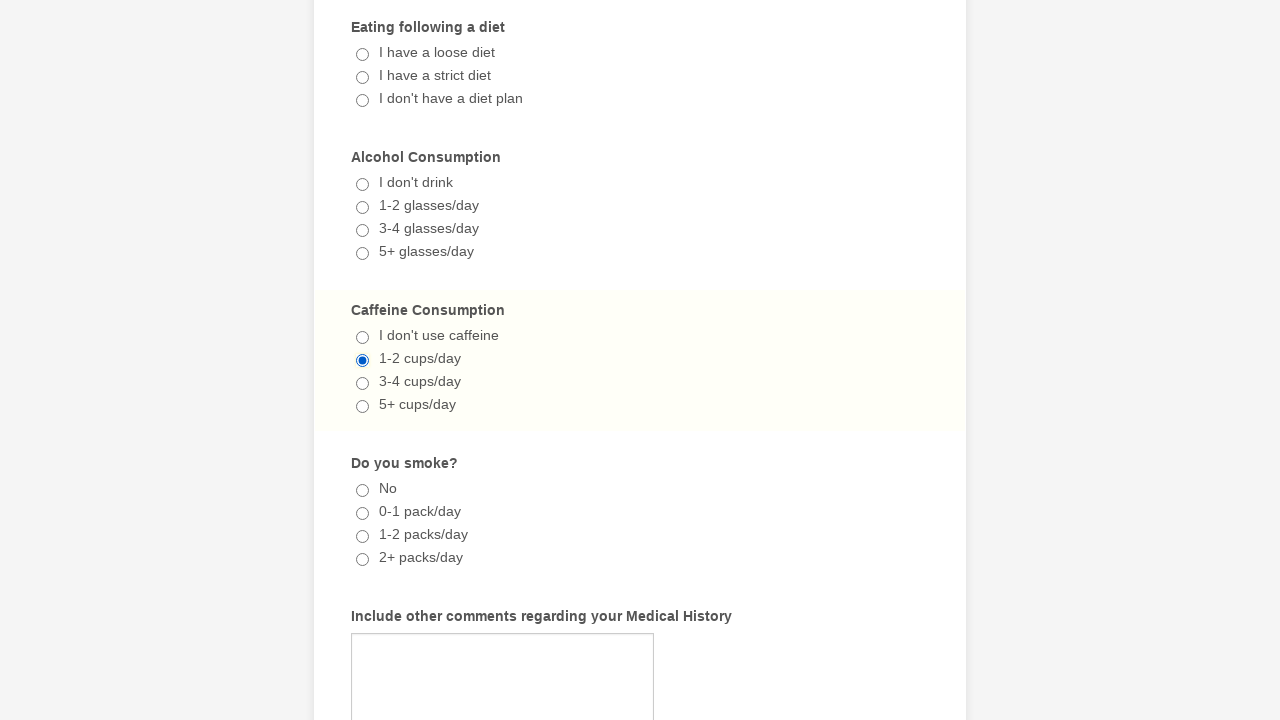

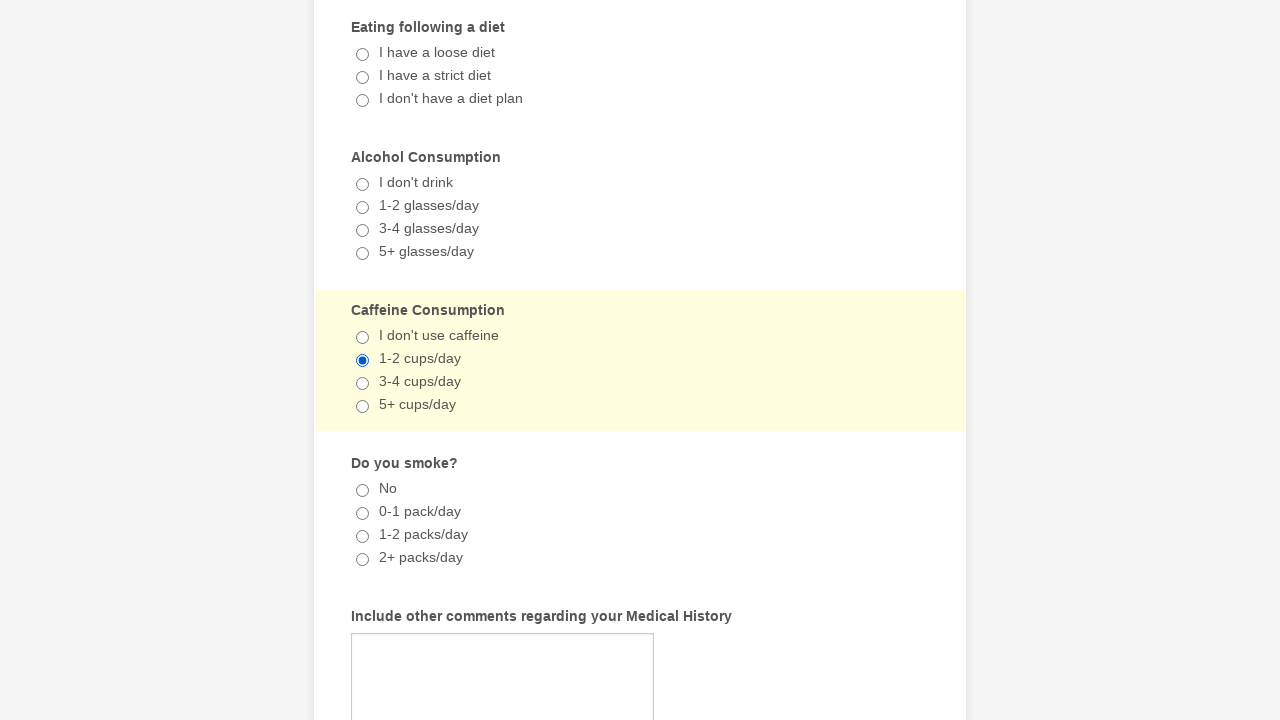